Tests the language switching functionality by clicking Chinese and English toggle buttons

Starting URL: https://ateto1204.github.io/

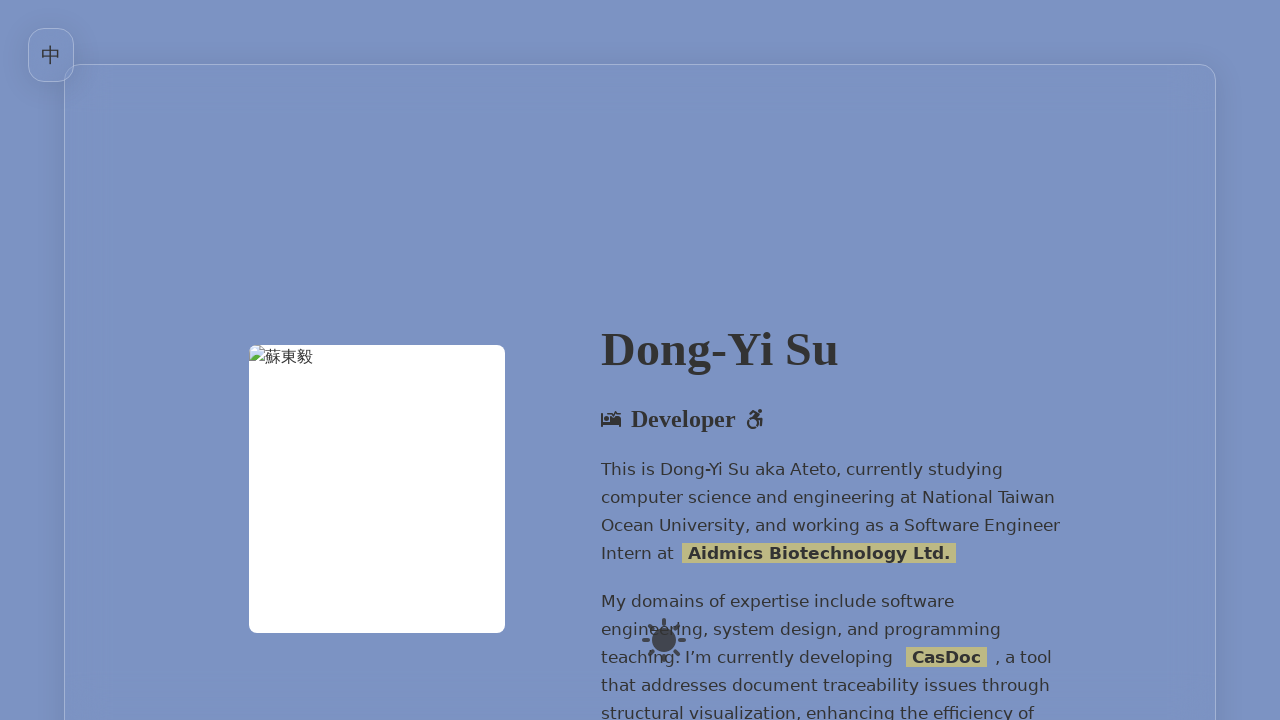

Clicked Chinese language toggle button at (51, 55) on internal:role=button[name="中"i]
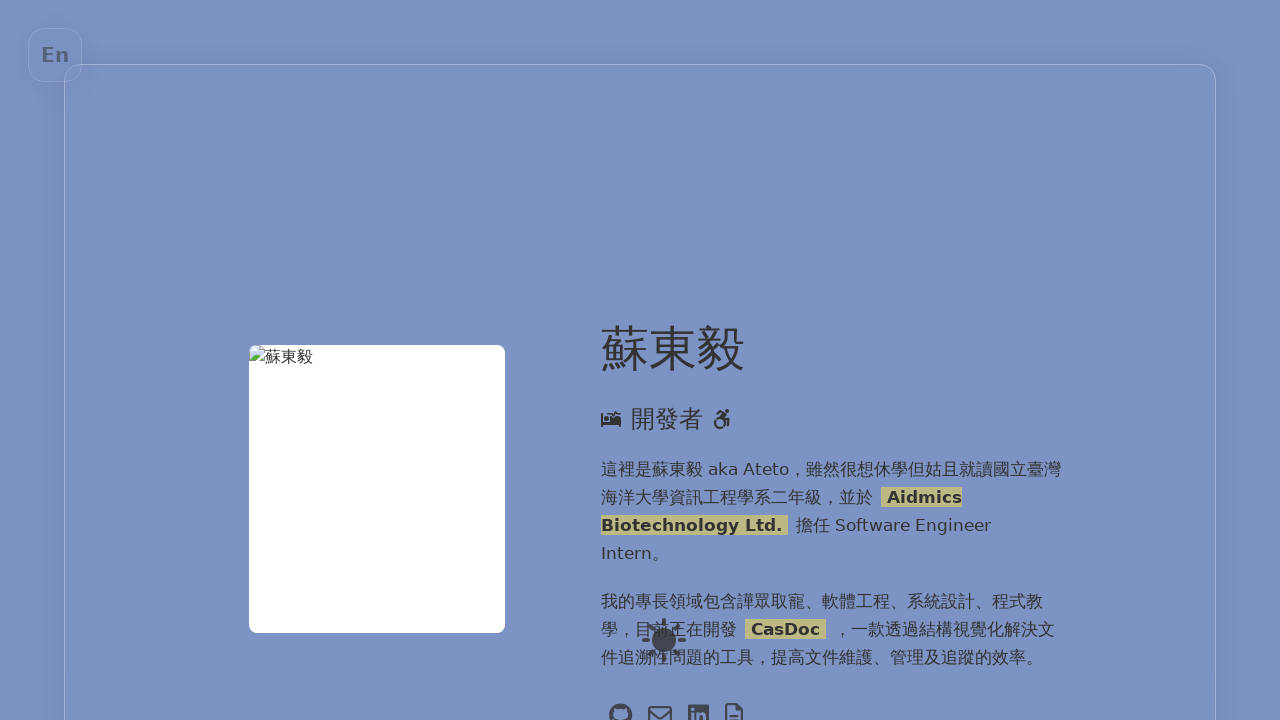

Clicked English language toggle button at (55, 55) on internal:role=button[name="En"i]
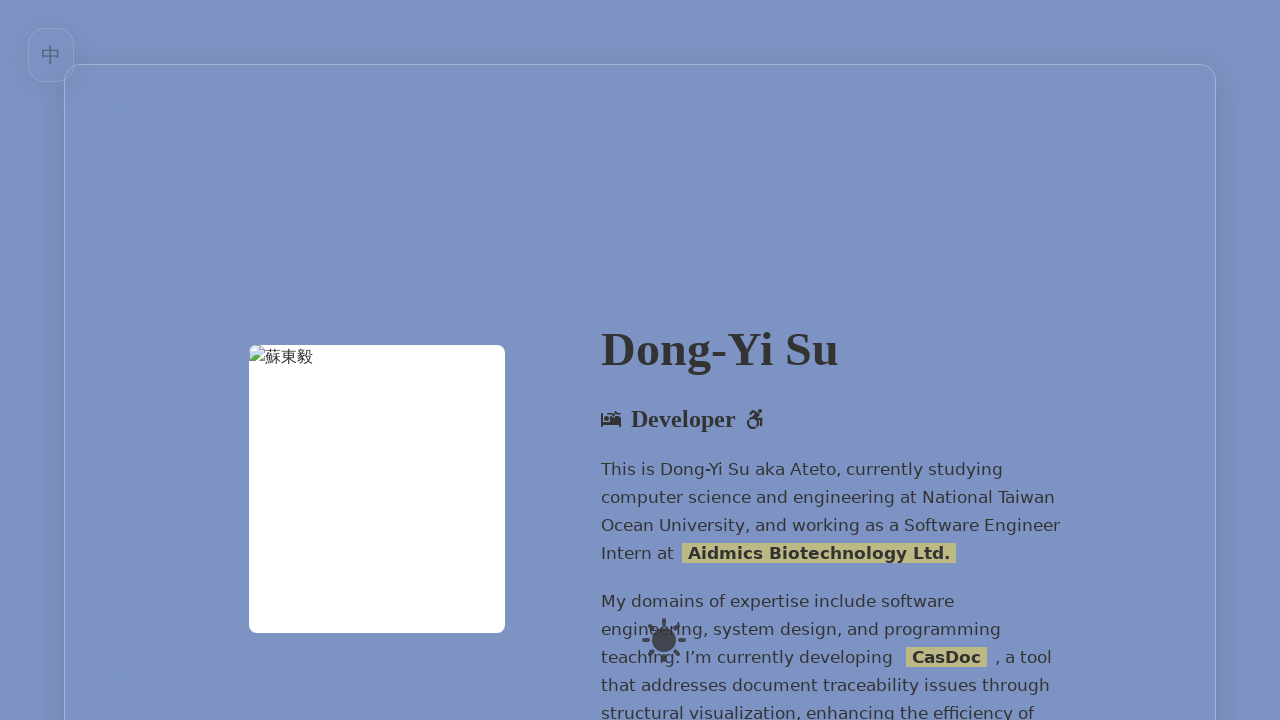

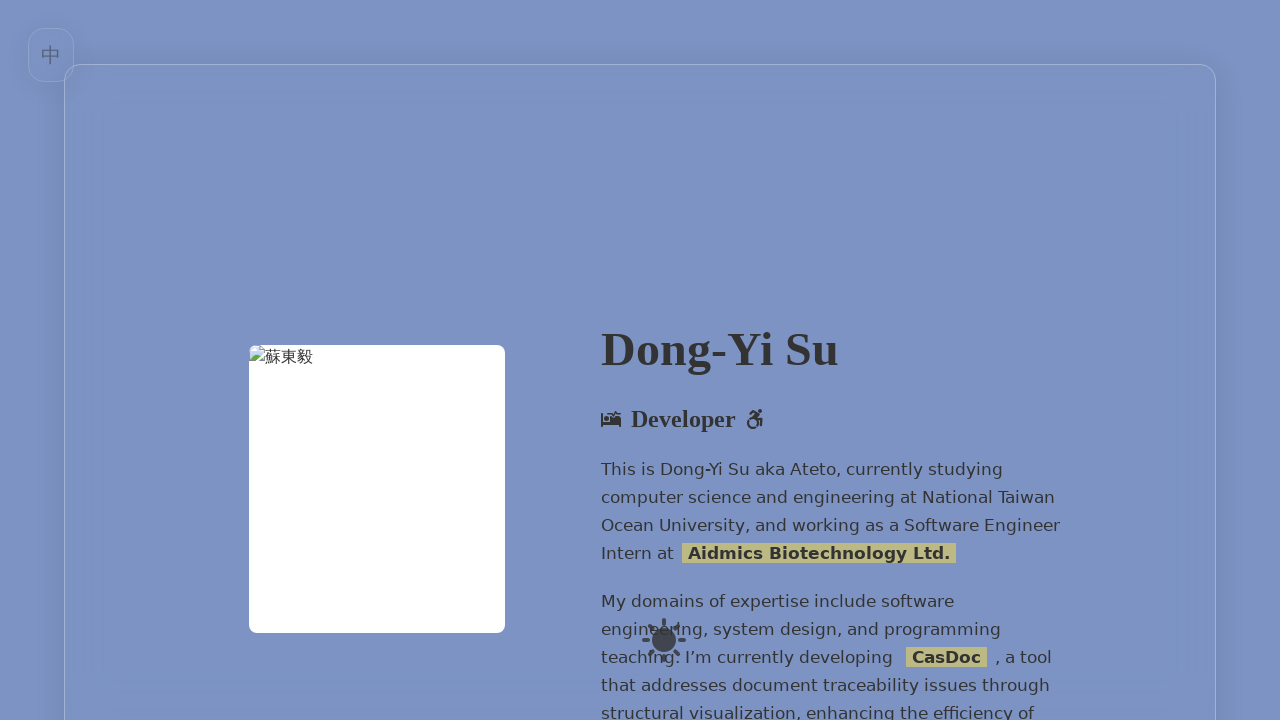